Navigates to Zerodha Kite trading platform and sets the browser window to a specific size (400x700 pixels)

Starting URL: https://kite.zerodha.com/

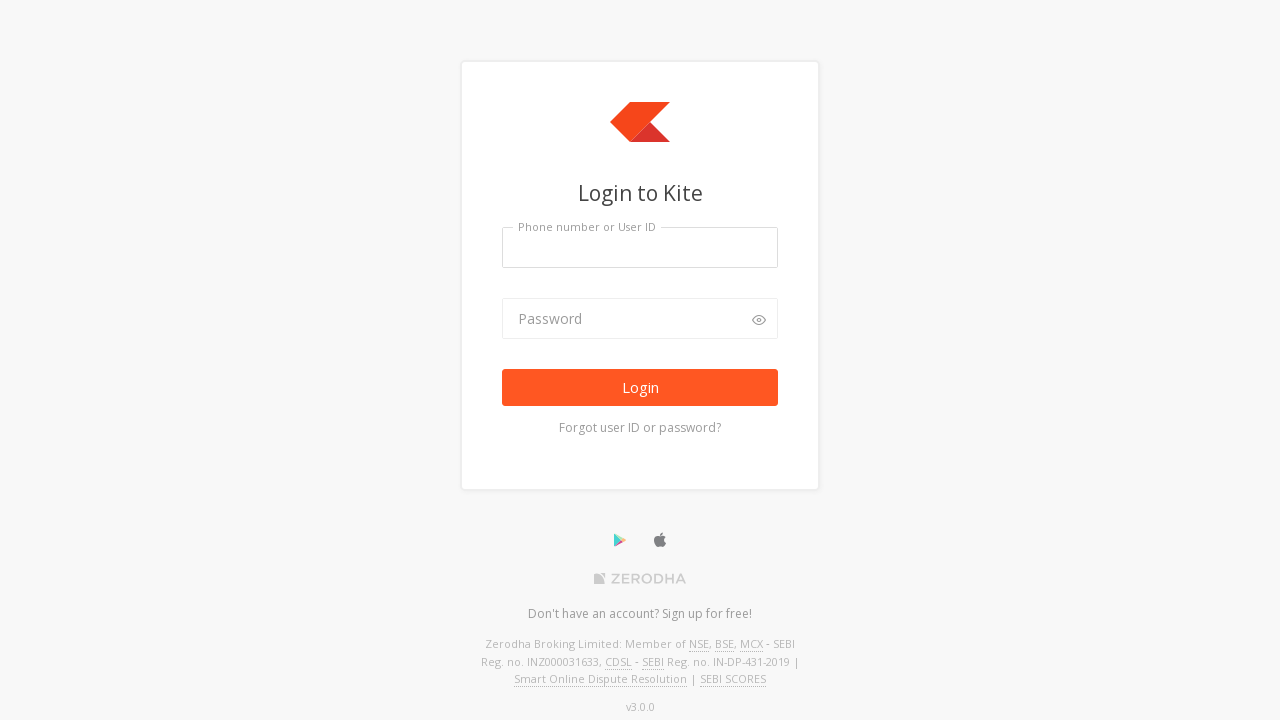

Set browser viewport size to 400x700 pixels
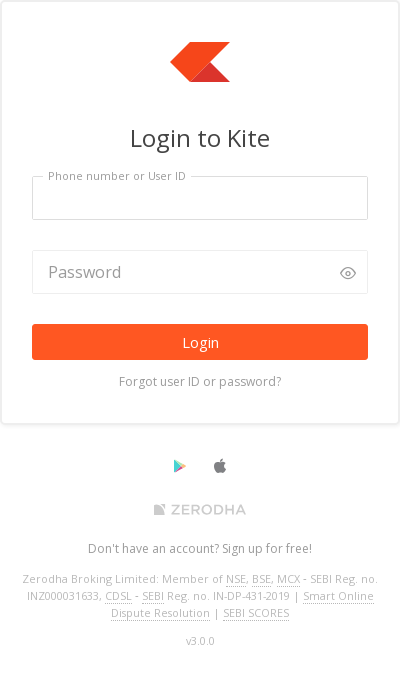

Page DOM content loaded
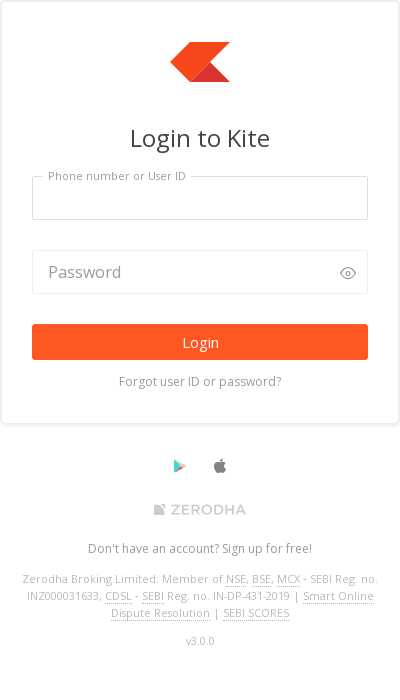

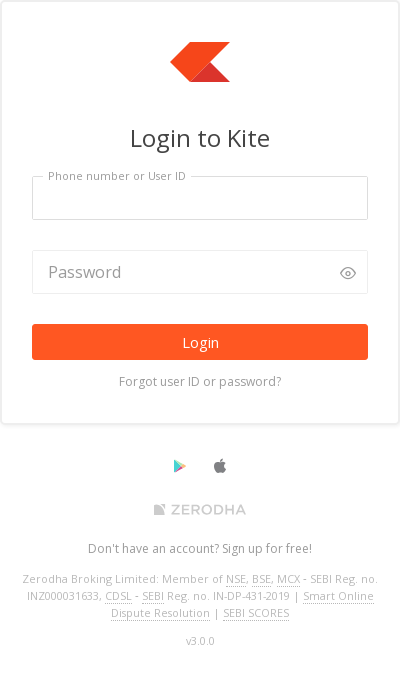